Tests a slow calculator application by setting a delay, performing addition (7+8), and verifying the result equals 15

Starting URL: https://bonigarcia.dev/selenium-webdriver-java/slow-calculator.html

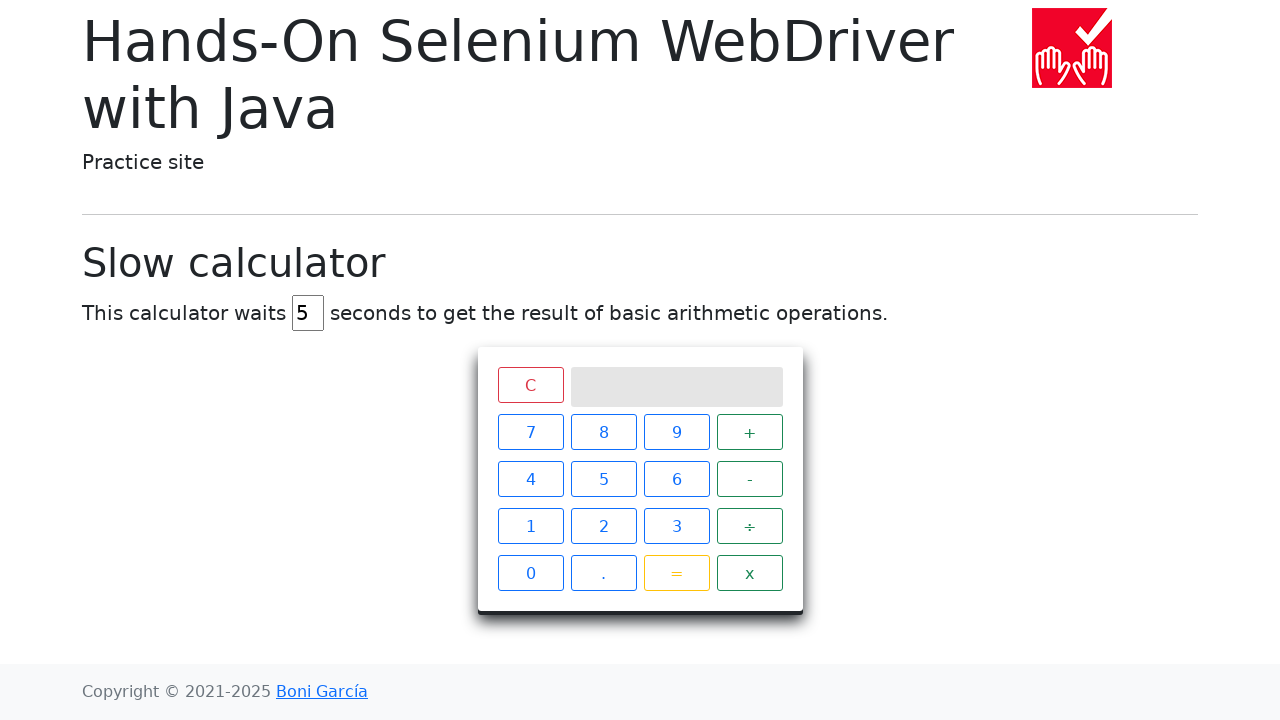

Cleared the delay input field on #delay
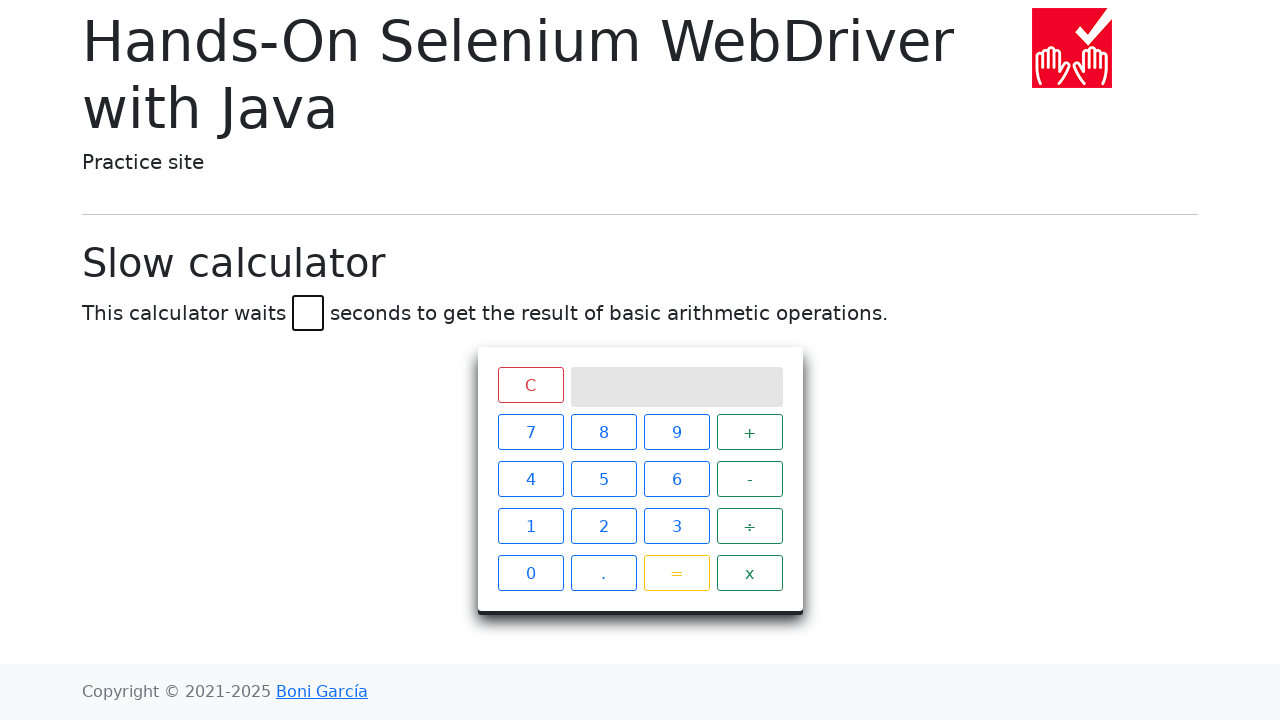

Set delay value to 45 seconds on #delay
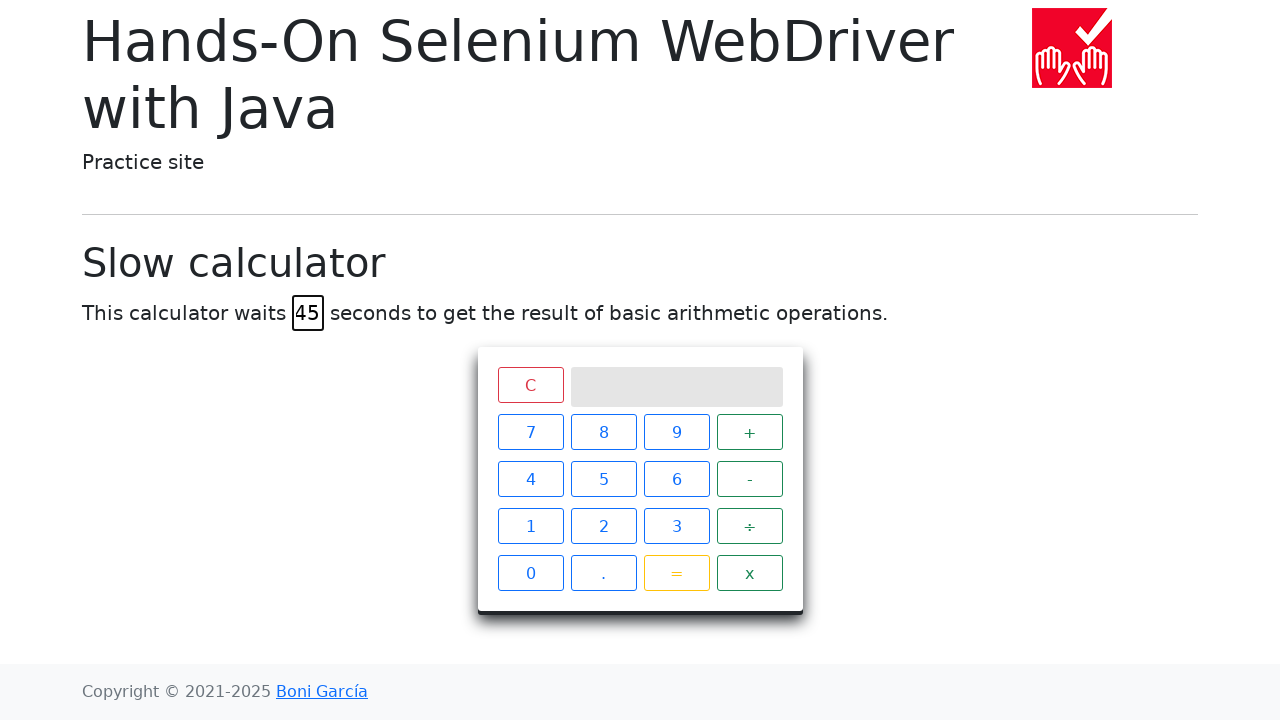

Clicked number 7 at (530, 432) on xpath=//span[text()='7']
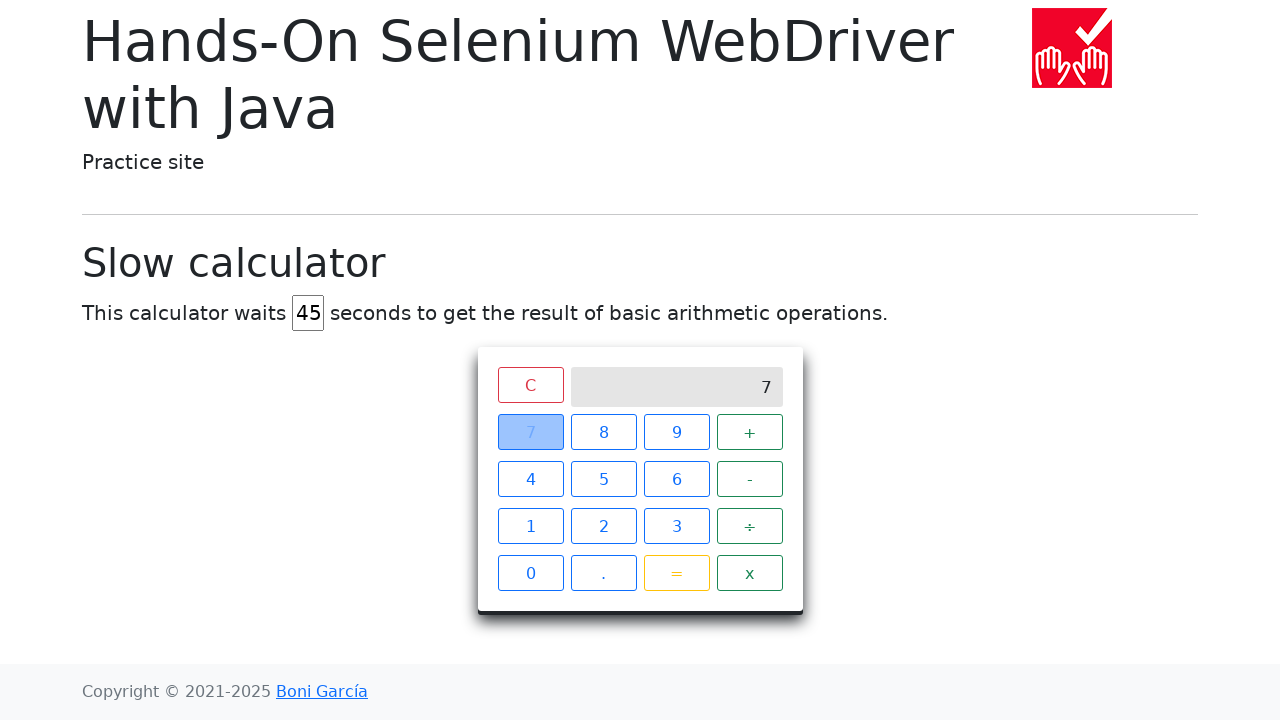

Clicked plus operator at (750, 432) on xpath=//span[text()='+']
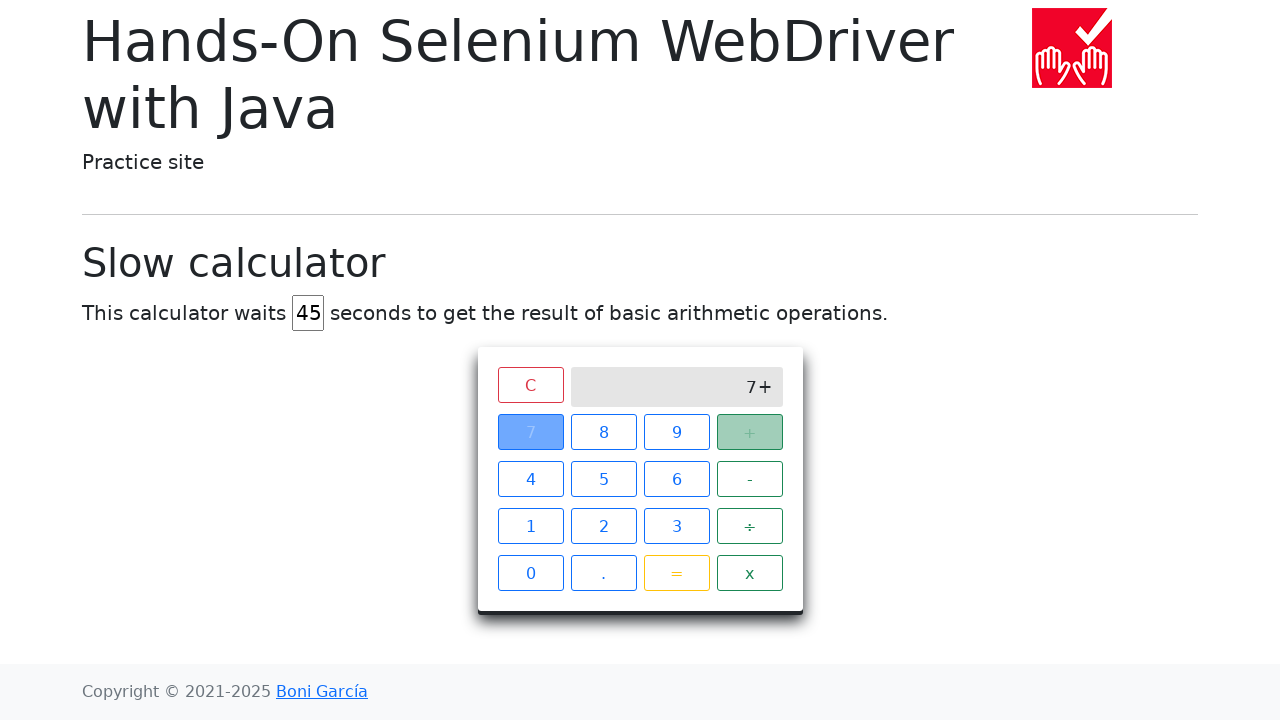

Clicked number 8 at (604, 432) on xpath=//span[text()='8']
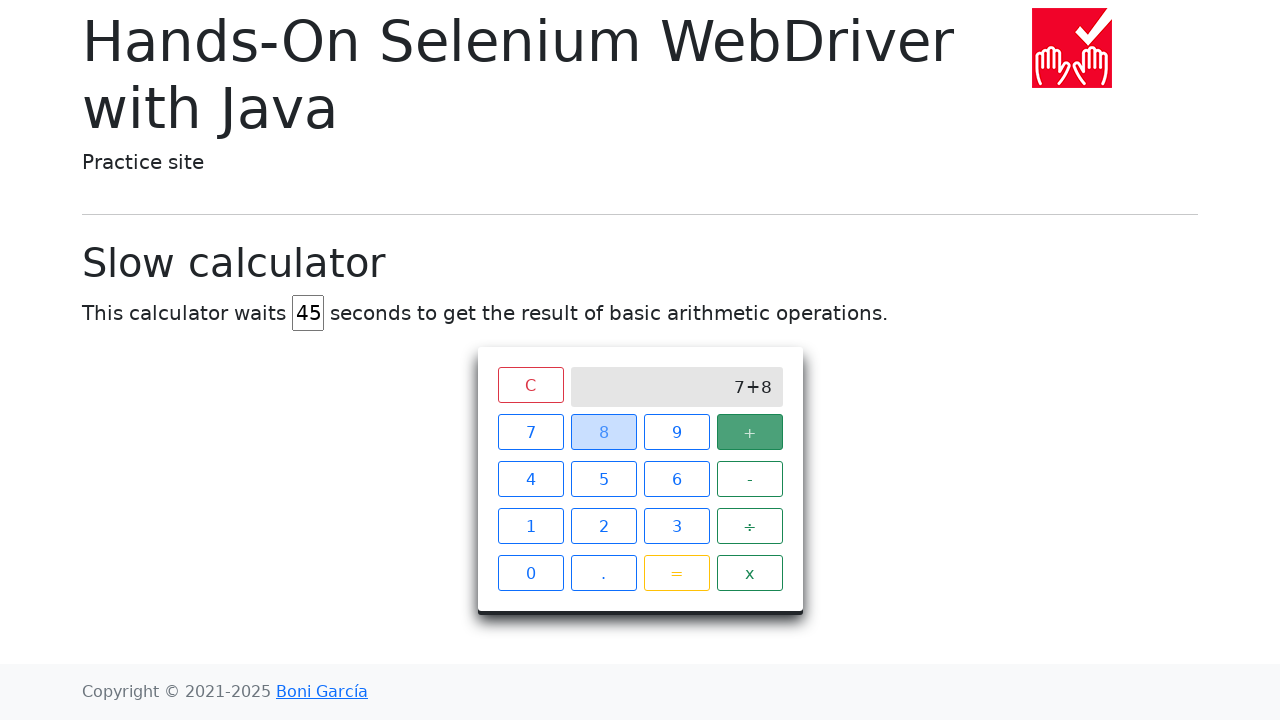

Clicked equals button to execute calculation at (676, 573) on xpath=//span[text()='=']
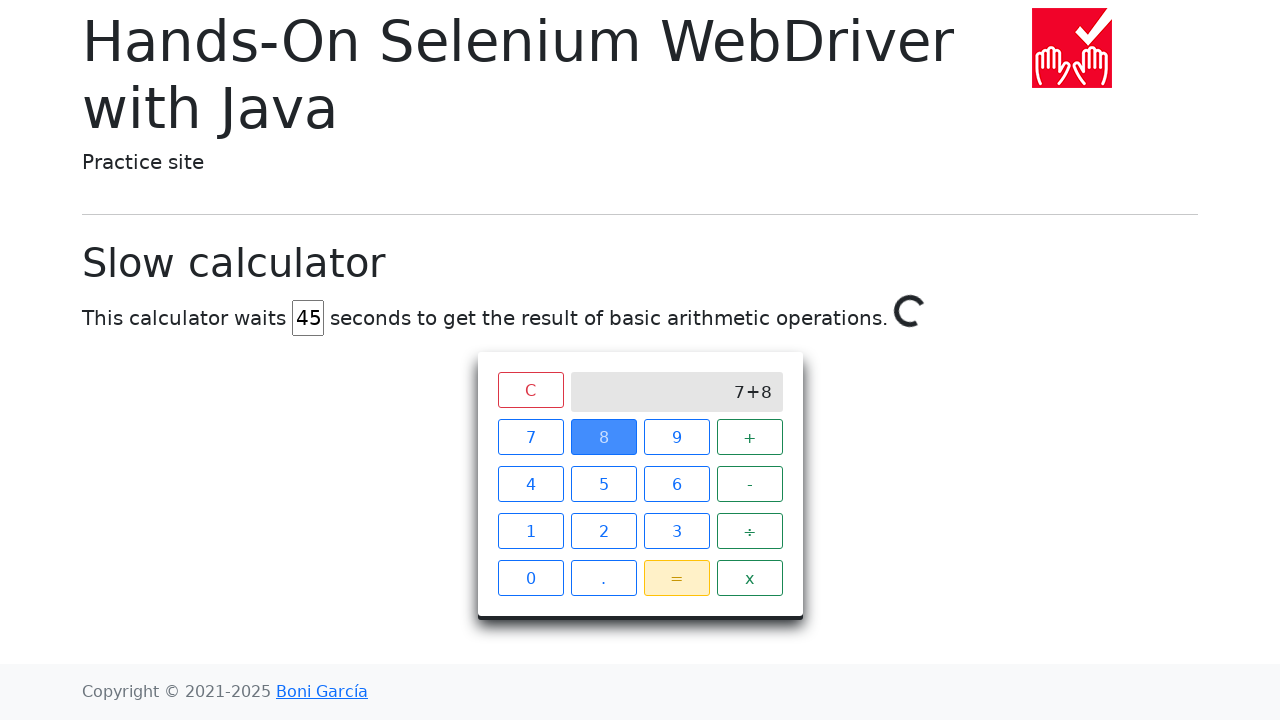

Calculator result displayed after 45-second delay
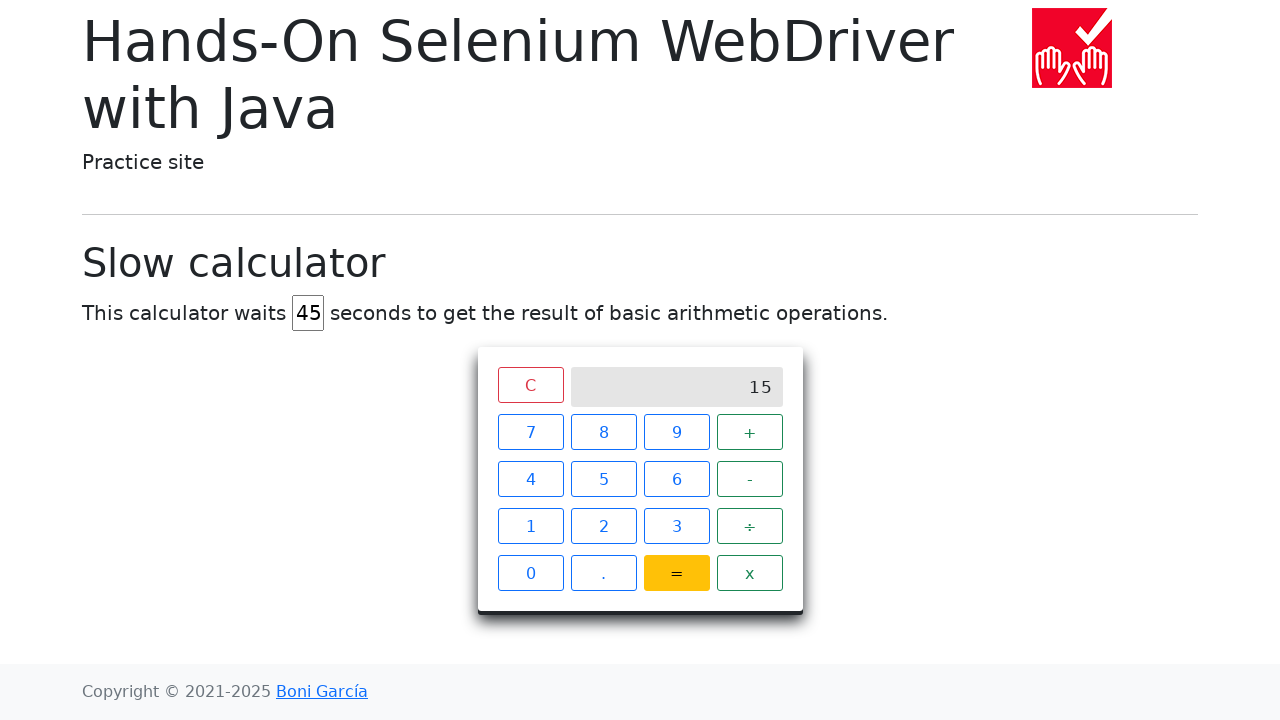

Retrieved result text from calculator screen
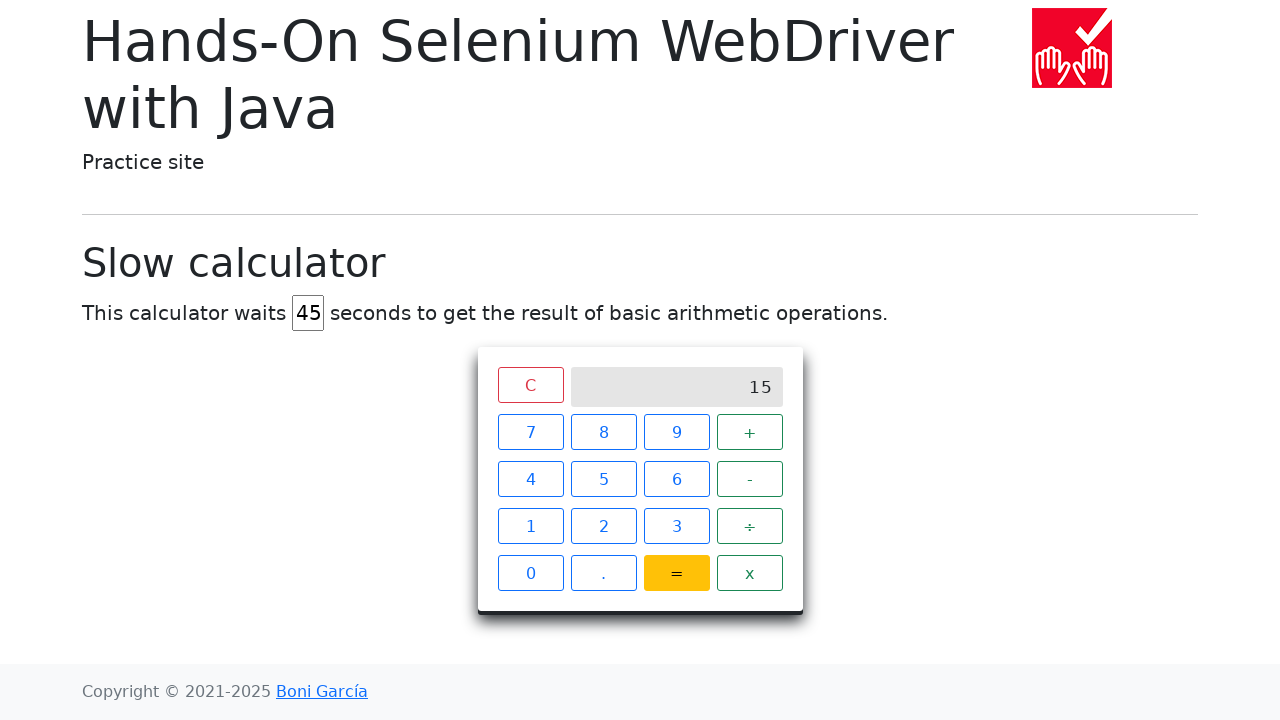

Verified calculation result equals 15
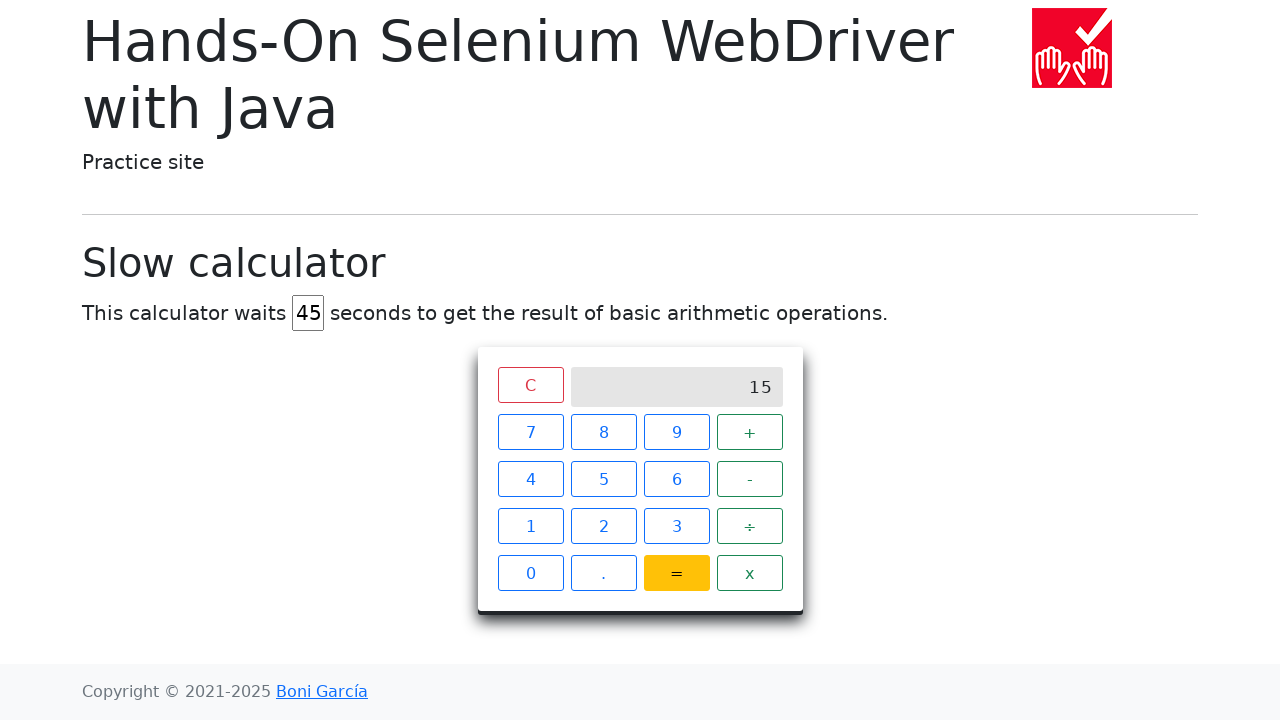

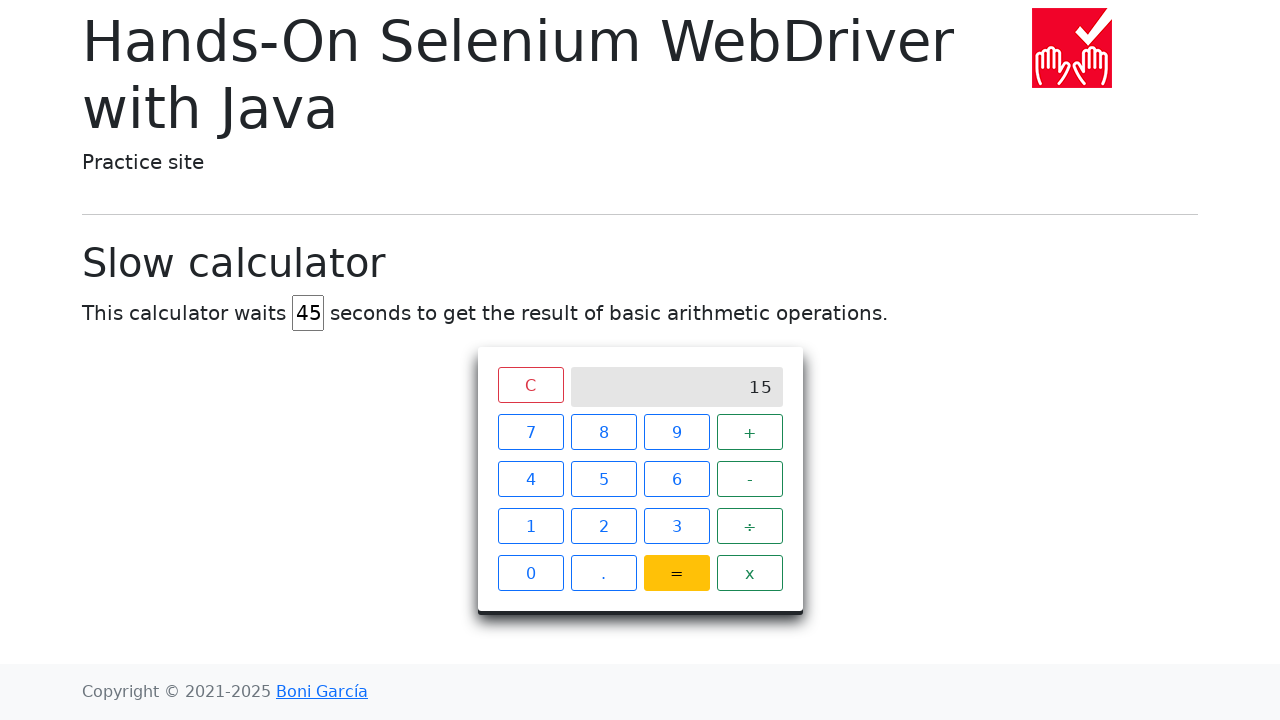